Tests JavaScript prompt alert handling by clicking a button to trigger a prompt, entering text into it, and accepting the alert

Starting URL: https://seleniumautomationpractice.blogspot.com/2018/01/blog-post.html

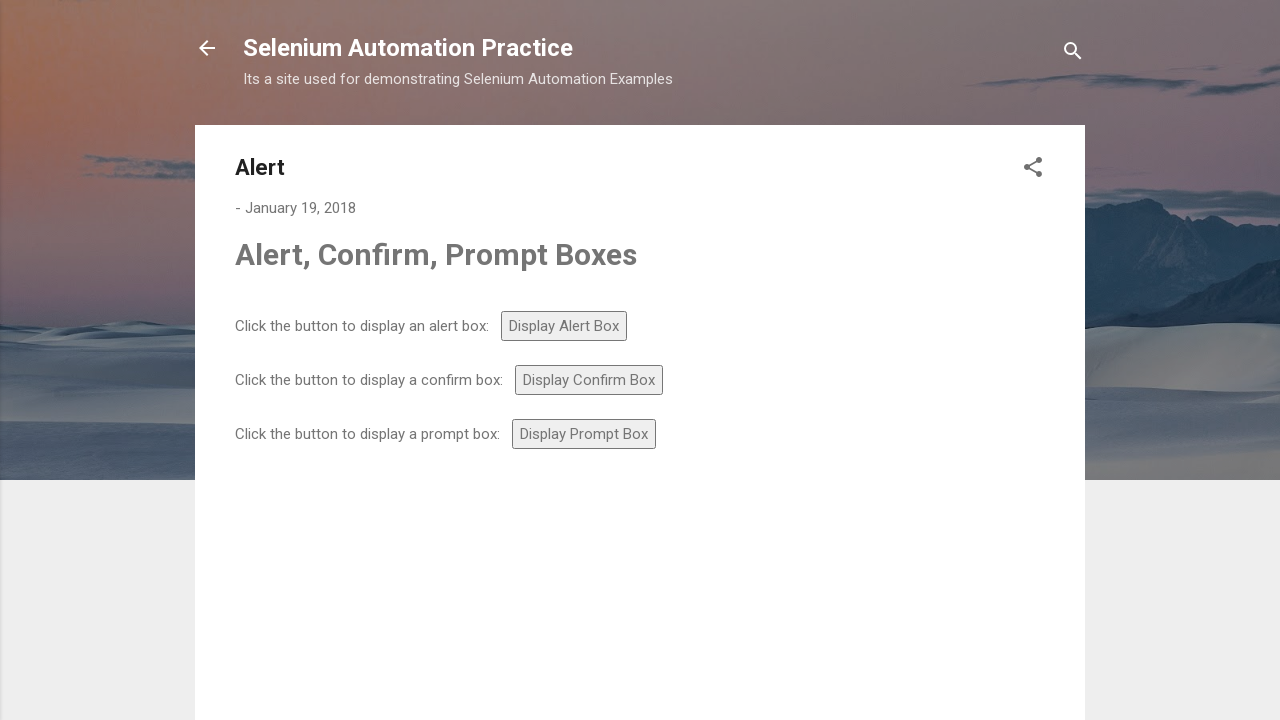

Clicked the prompt alert button using XPath selector at (584, 434) on xpath=//*[@id='prompt']
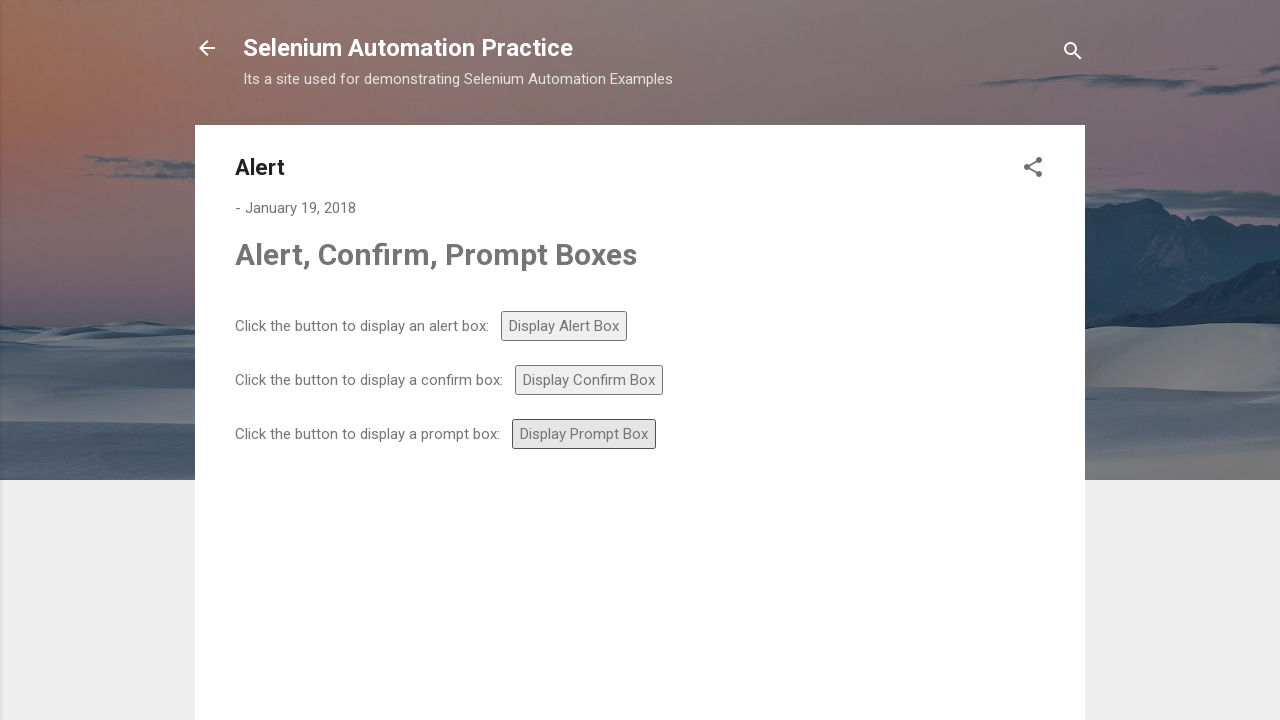

Set up dialog handler to accept prompt with text 'Mr.Tester'
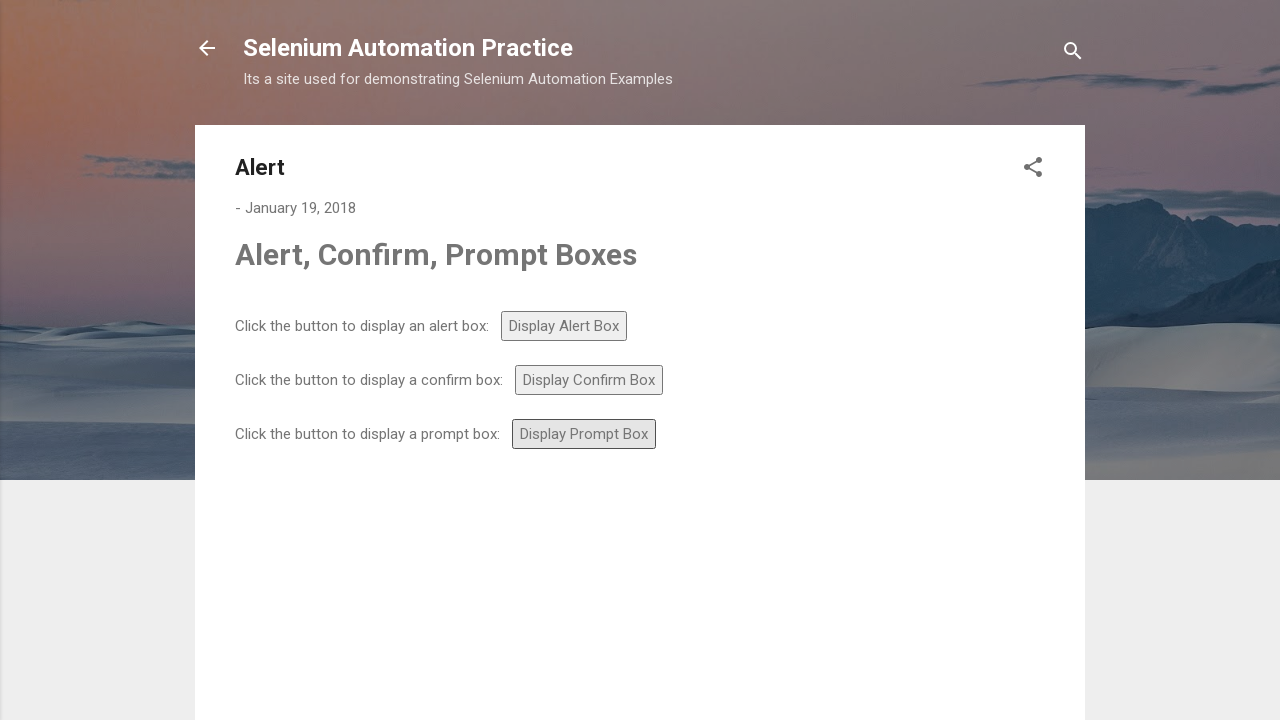

Clicked the prompt button to trigger the alert dialog at (584, 434) on #prompt
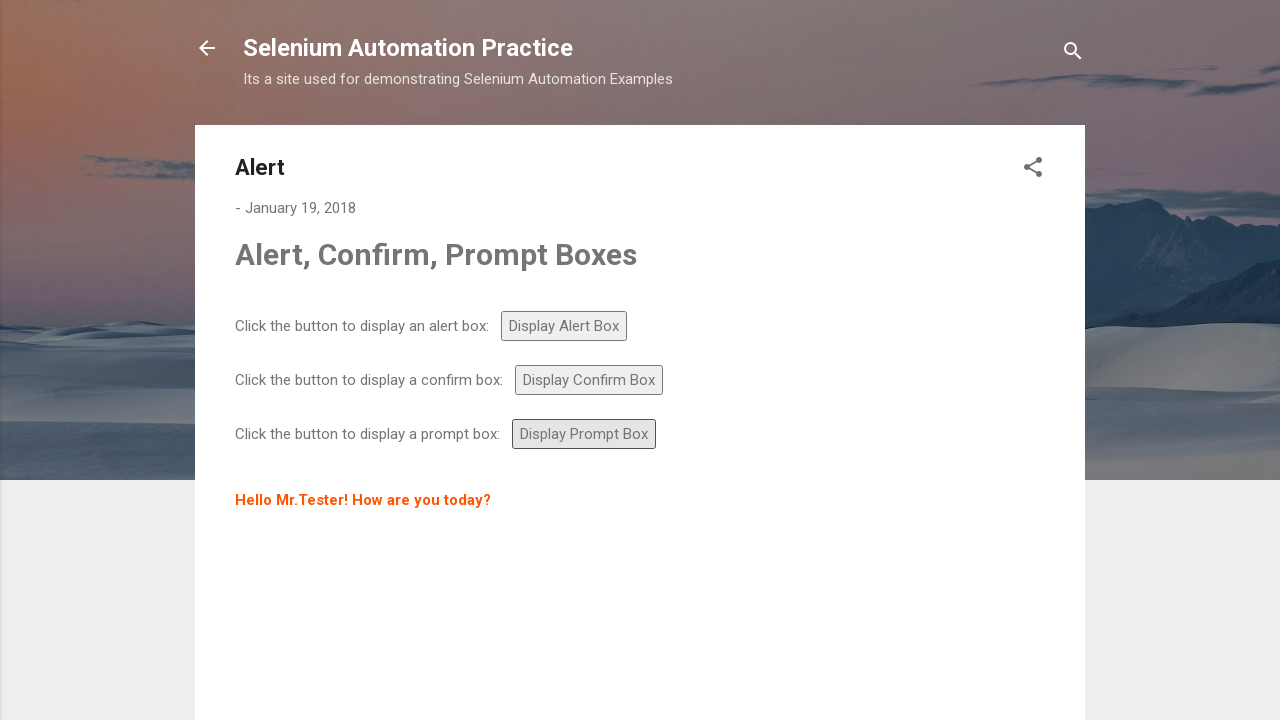

Waited 1000ms for the prompt alert to be processed
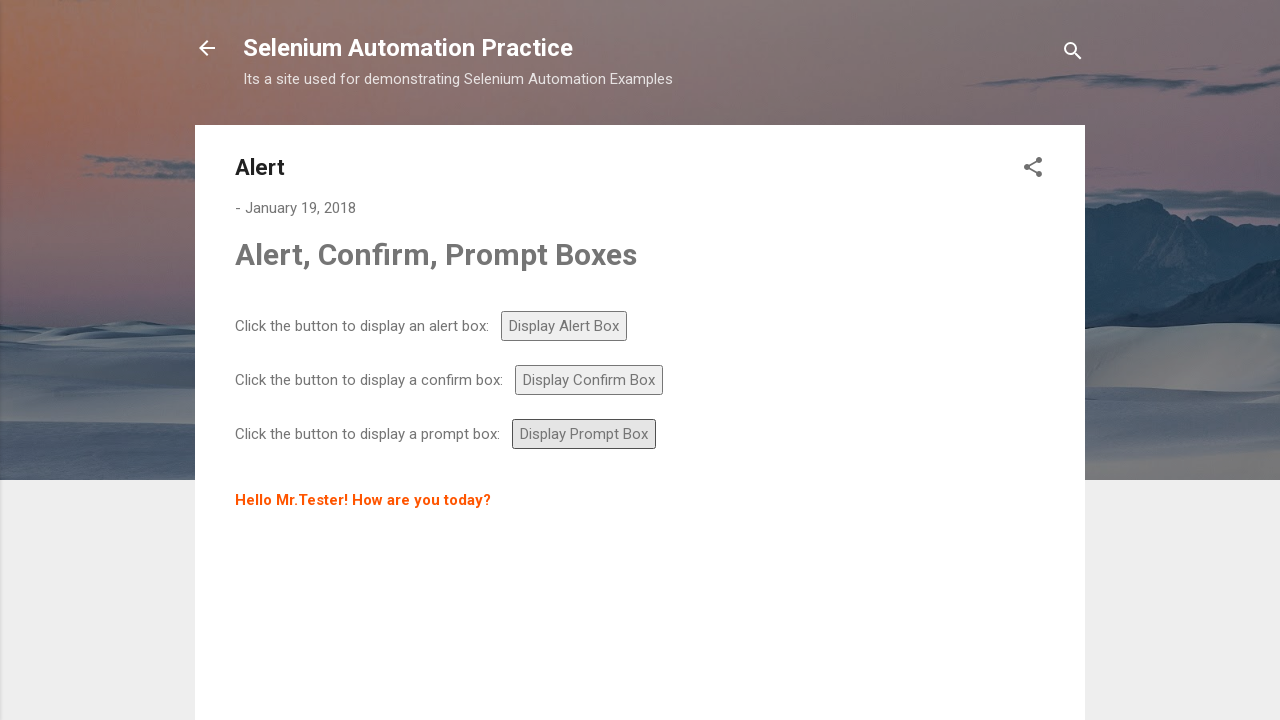

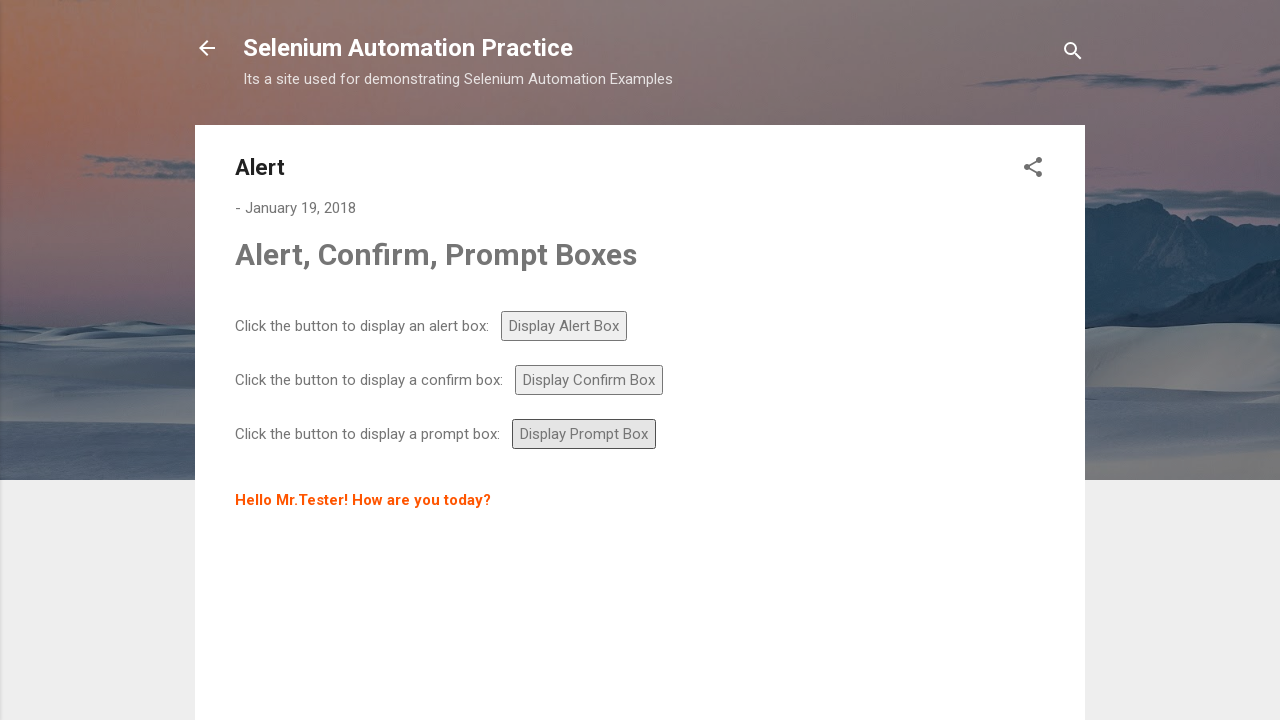